Tests broken images page by navigating to it and verifying images are present

Starting URL: http://the-internet.herokuapp.com/

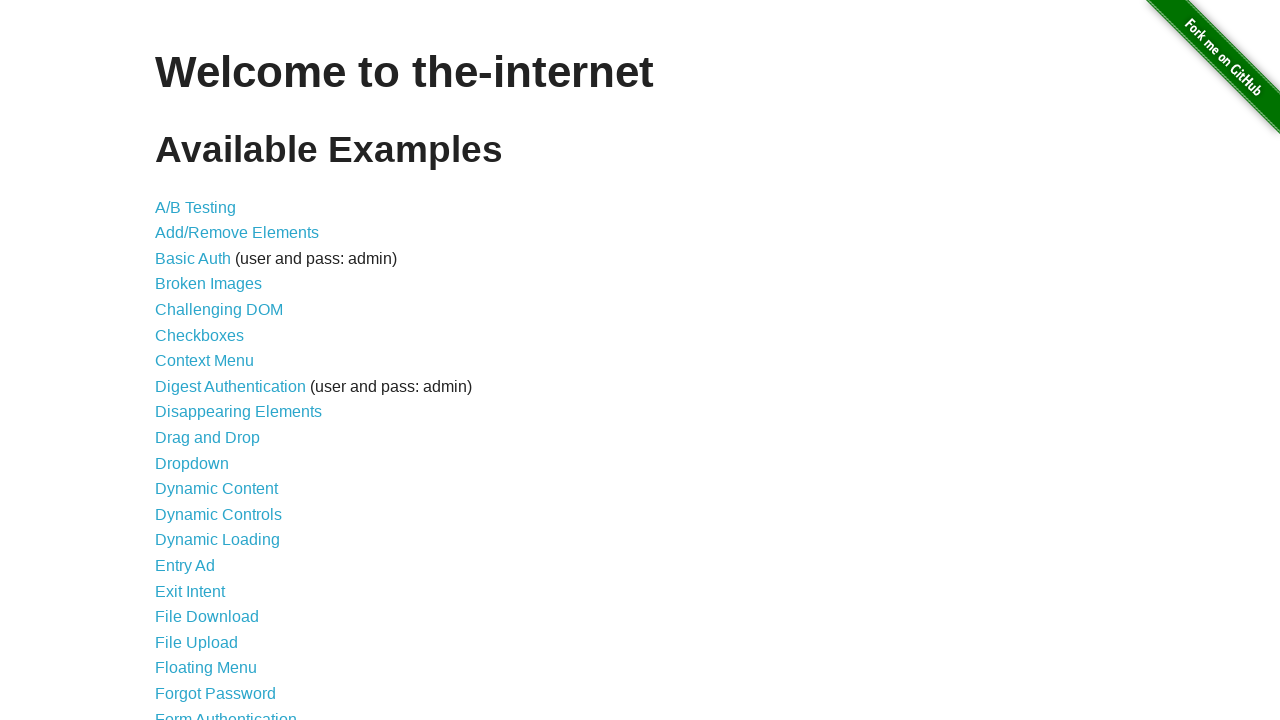

Clicked link to navigate to broken images page at (208, 284) on a[href="/broken_images"]
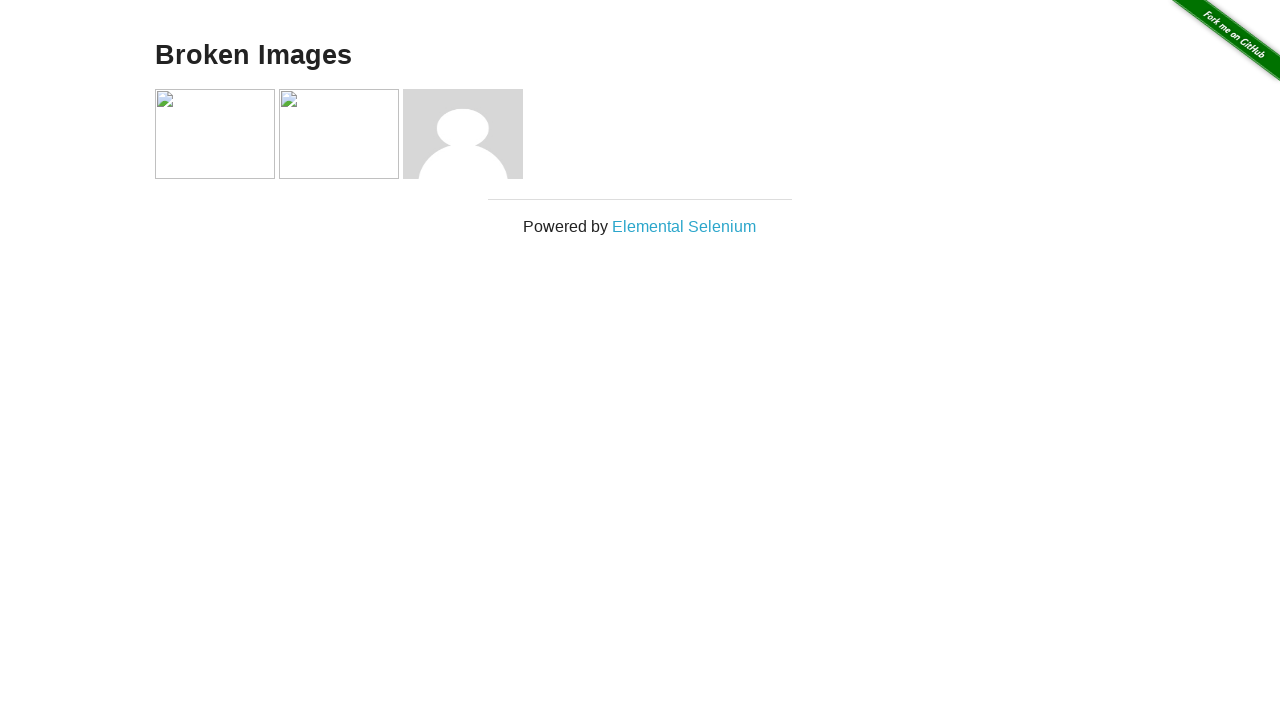

Waited for images to load on broken images page
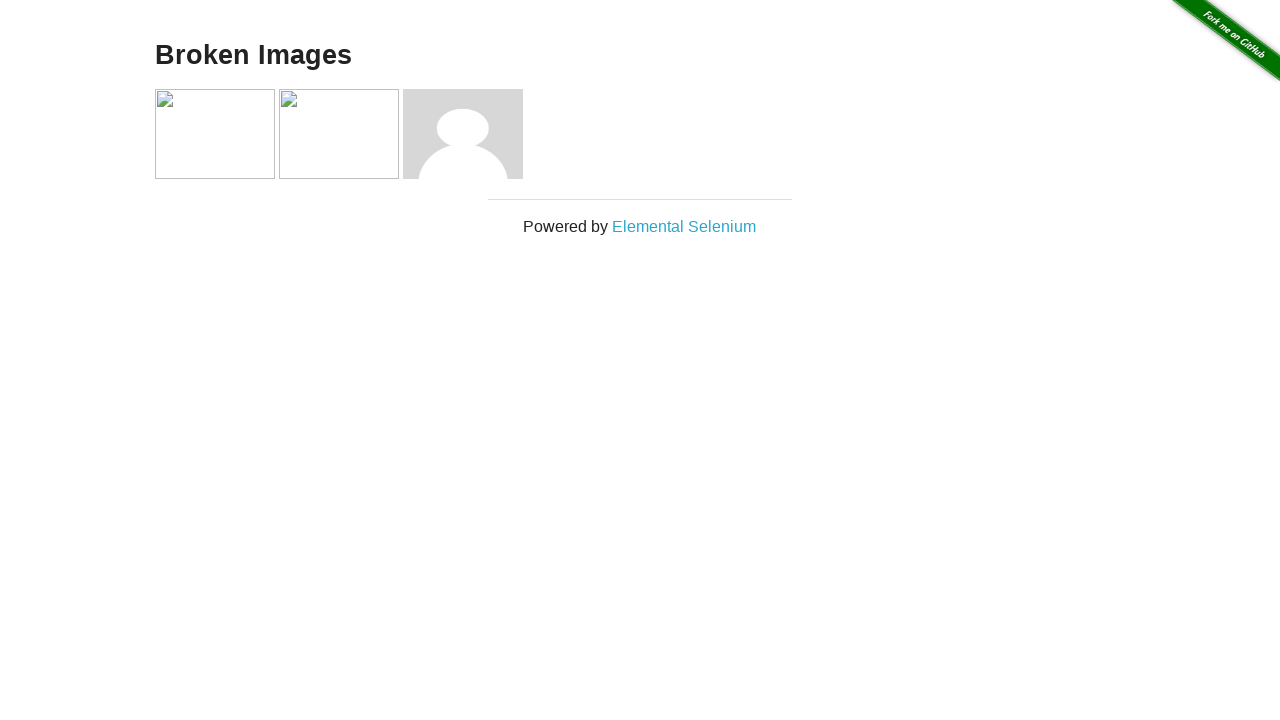

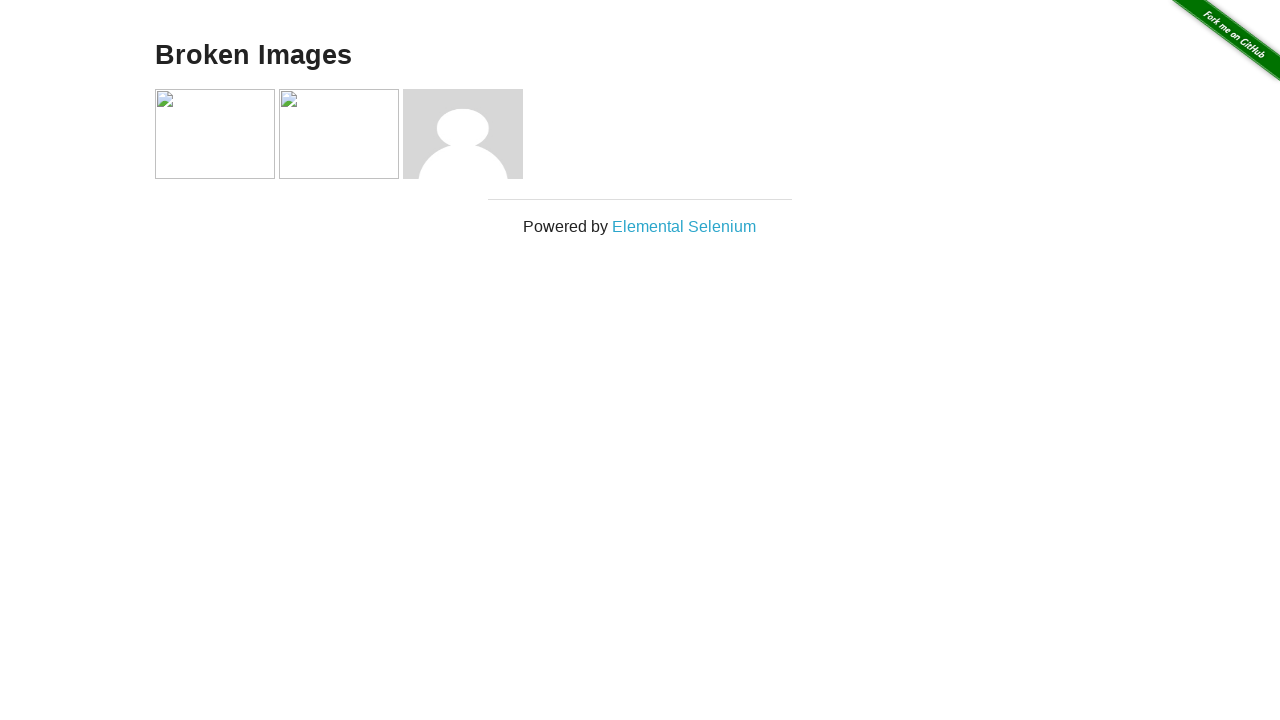